Tests right-click context menu functionality by performing a right-click action on a designated button element.

Starting URL: https://swisnl.github.io/jQuery-contextMenu/demo.html

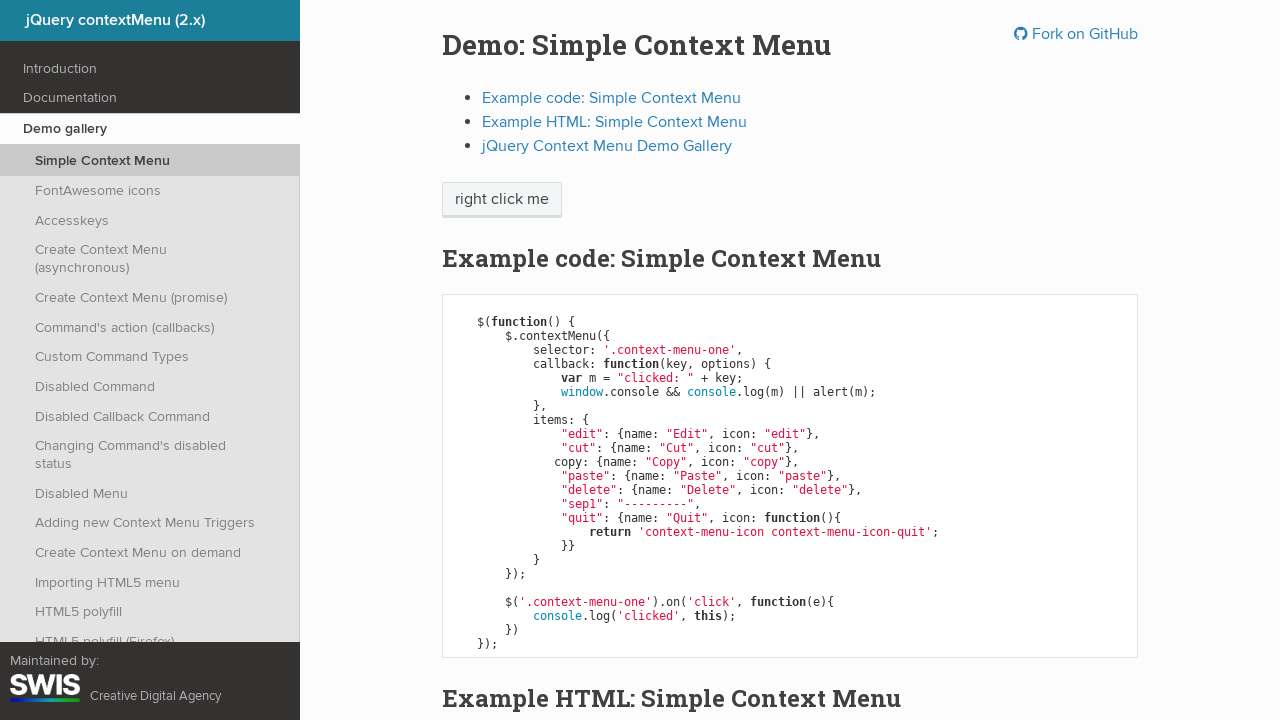

Right-click button element became visible
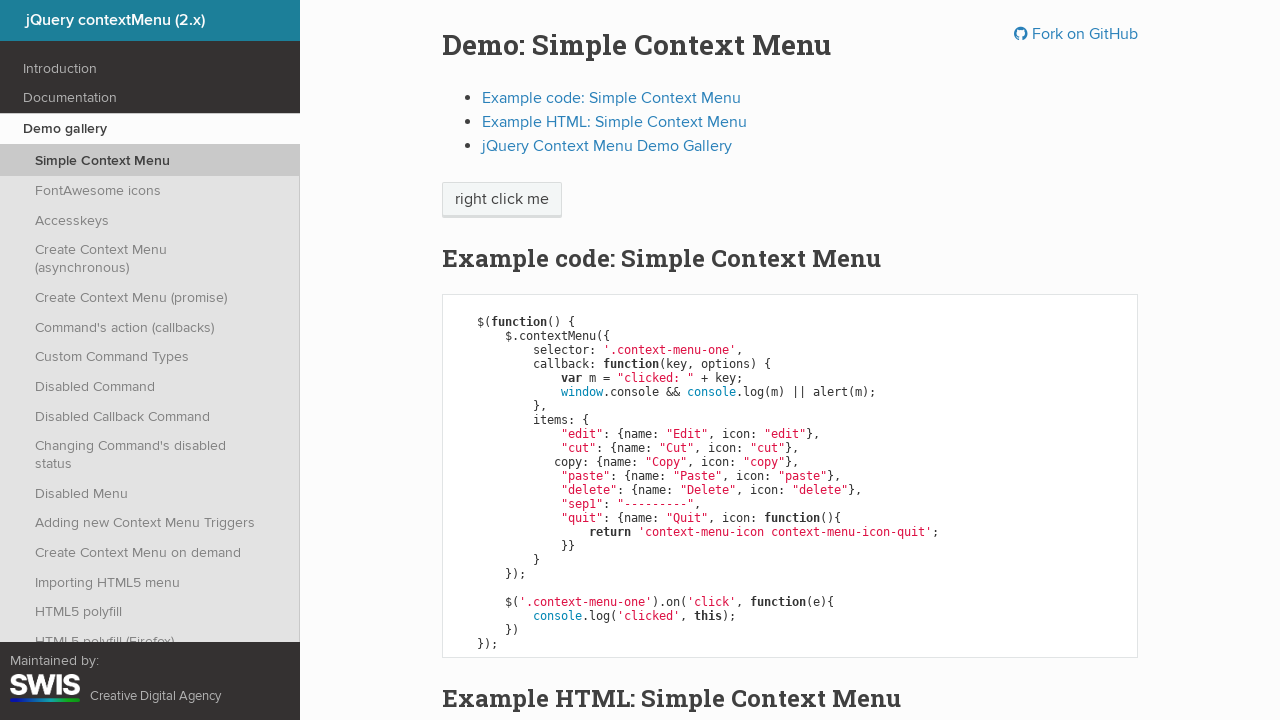

Performed right-click action on the button element at (502, 200) on span:has-text('right click me')
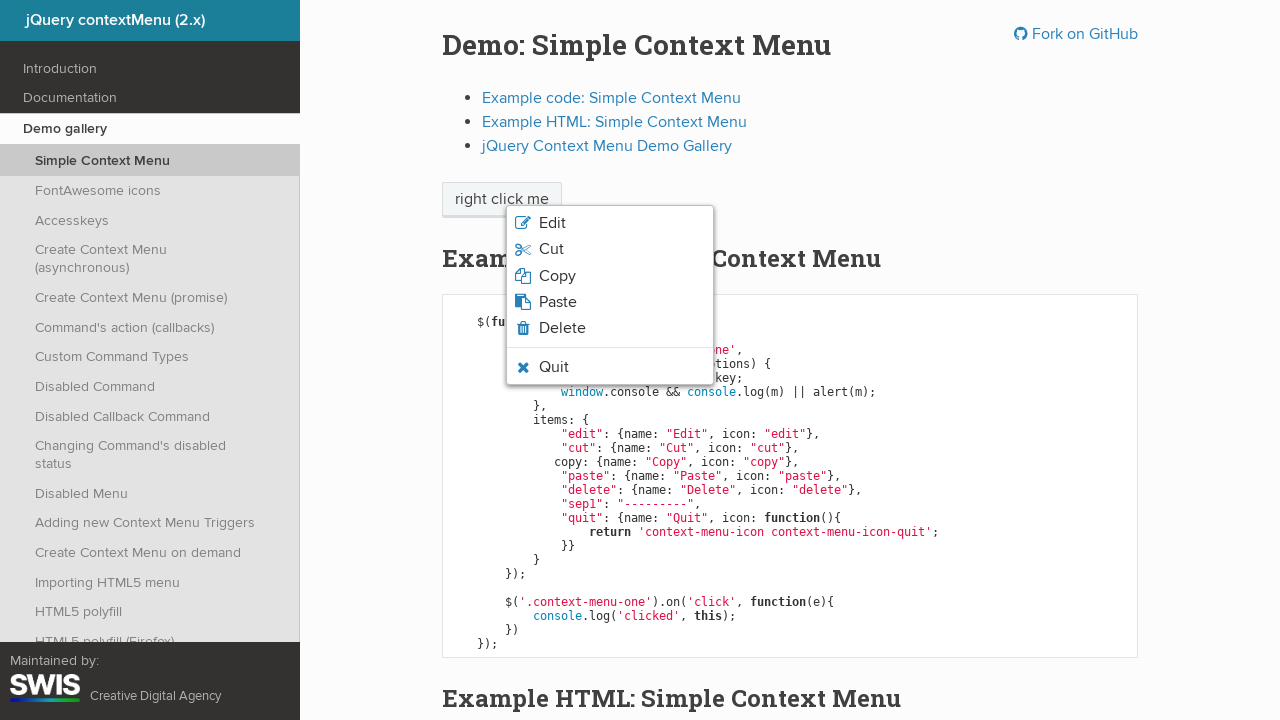

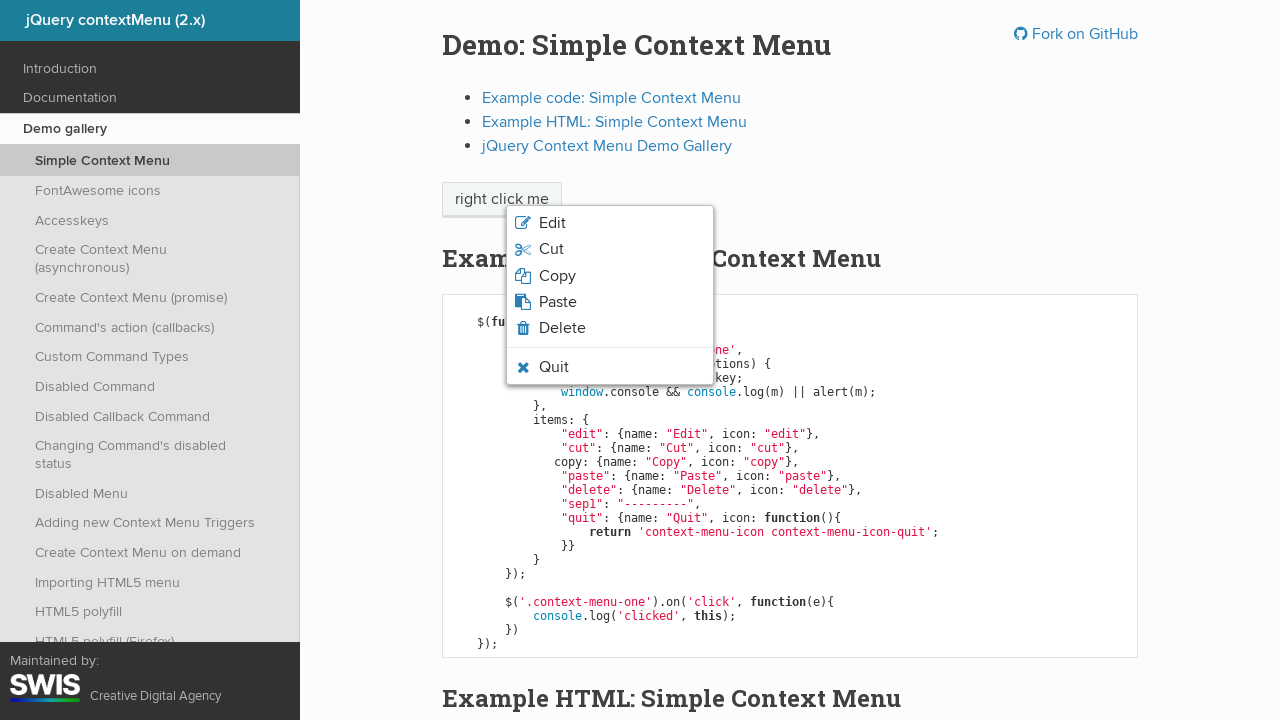